Navigates to the Automation Exercise homepage and verifies that the user signup element is visible on the page

Starting URL: https://www.automationexercise.com/

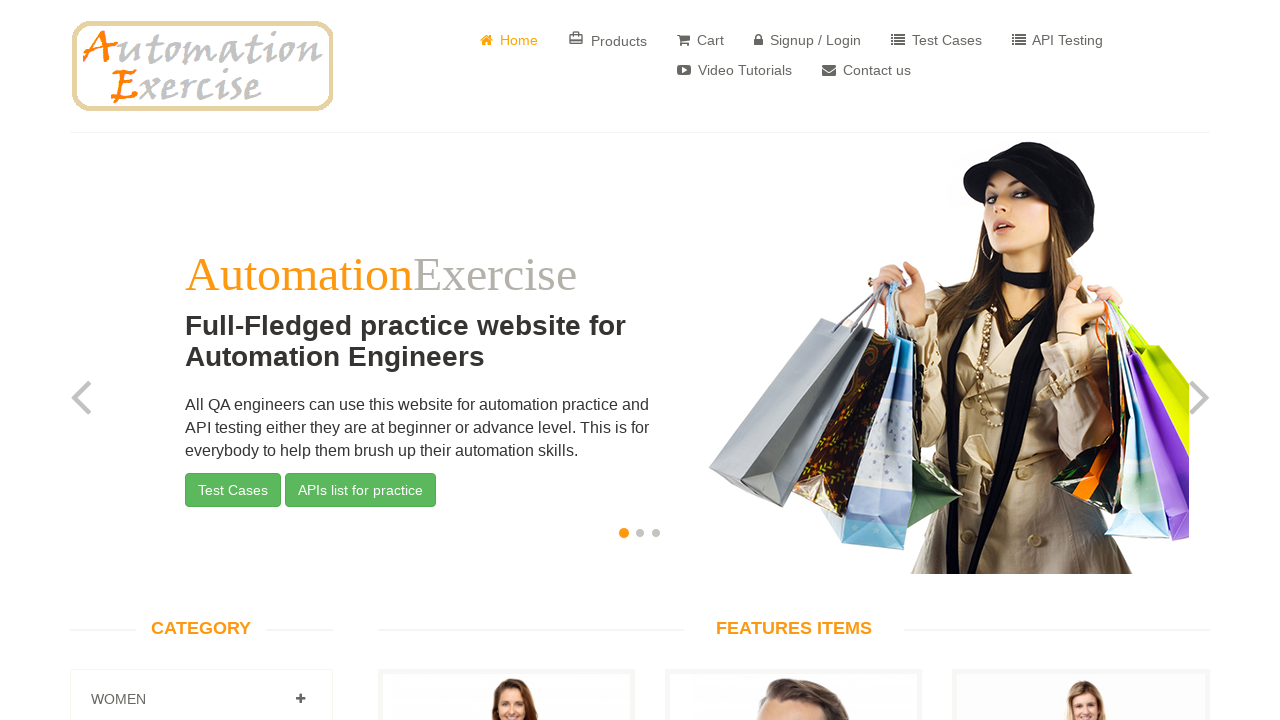

Located the signup link element
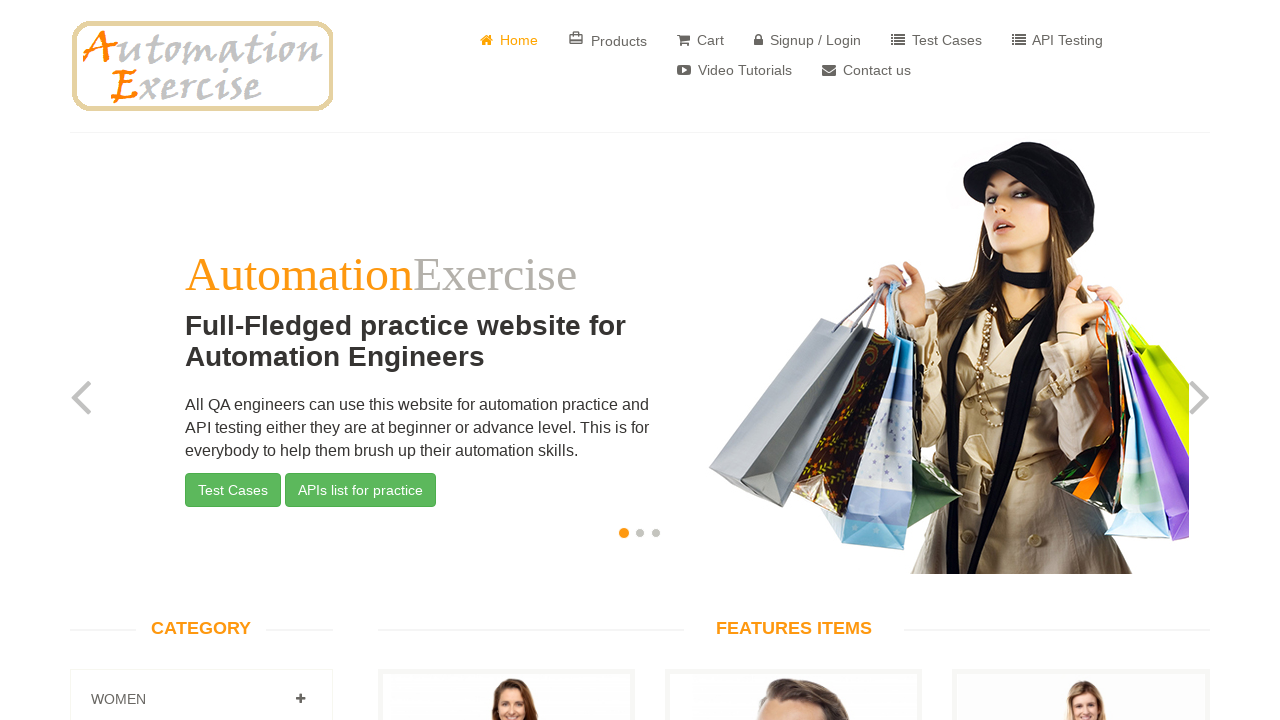

Signup link became visible
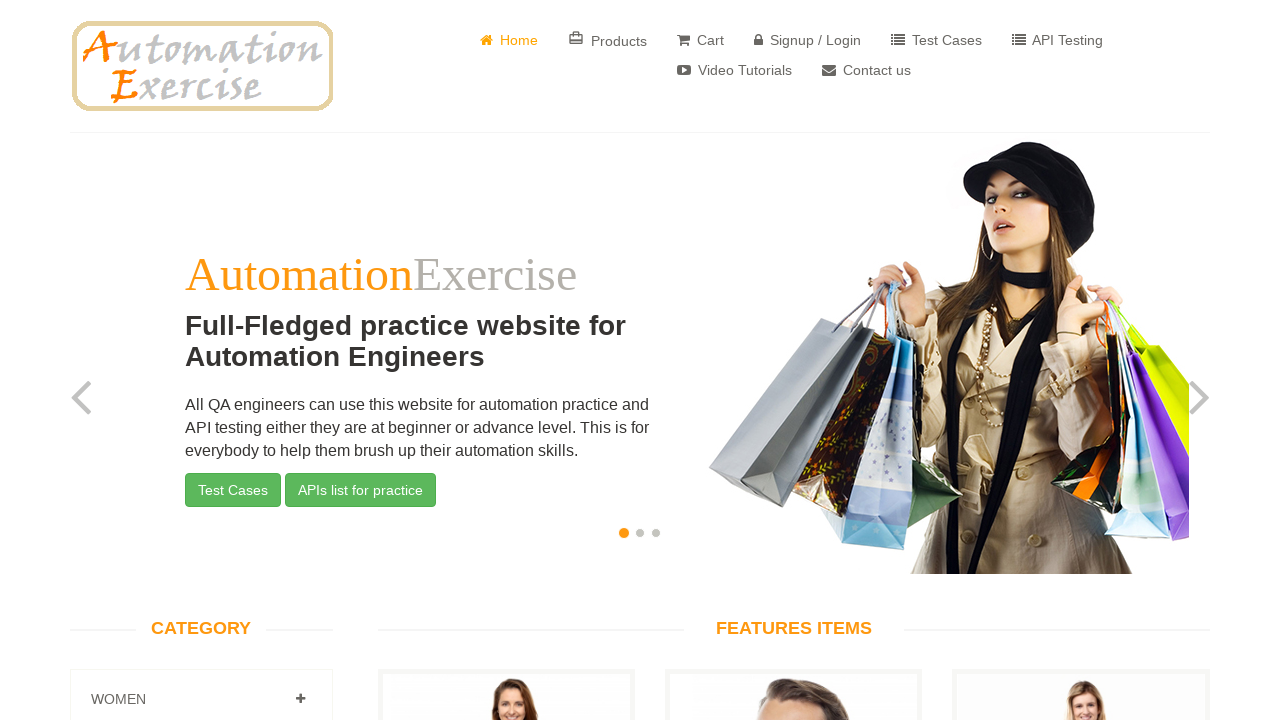

Verified that the signup link is visible
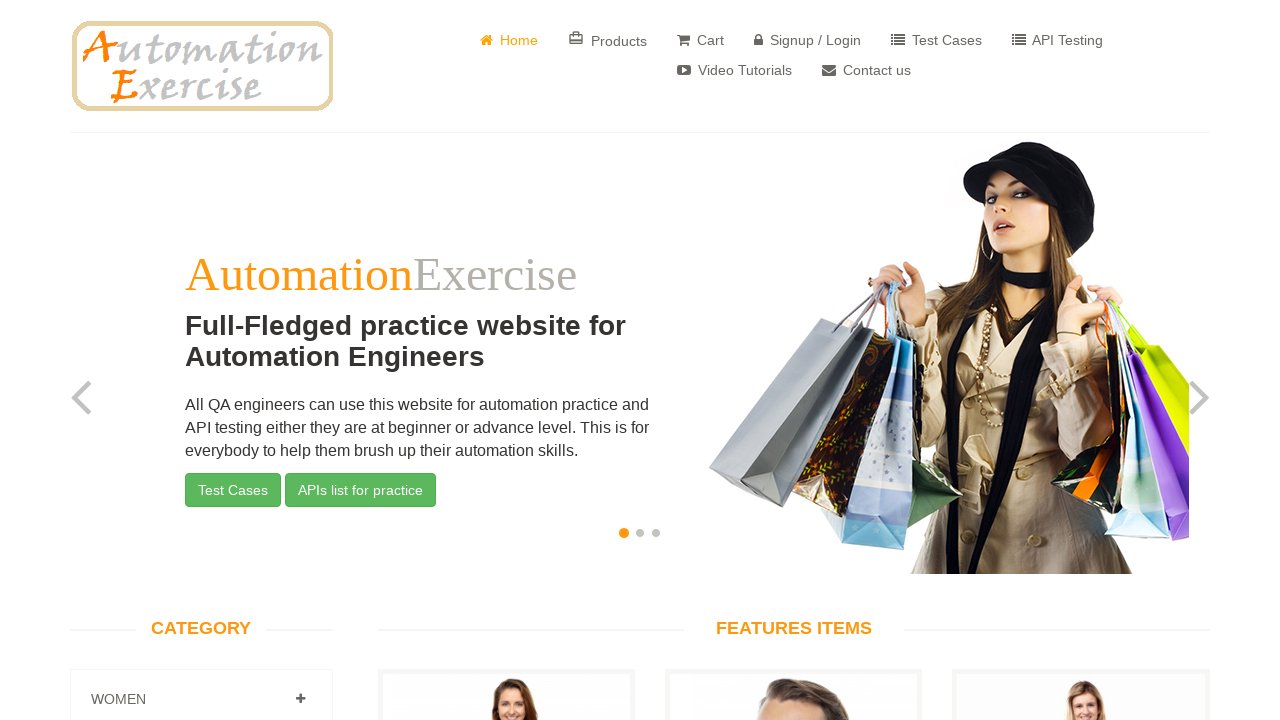

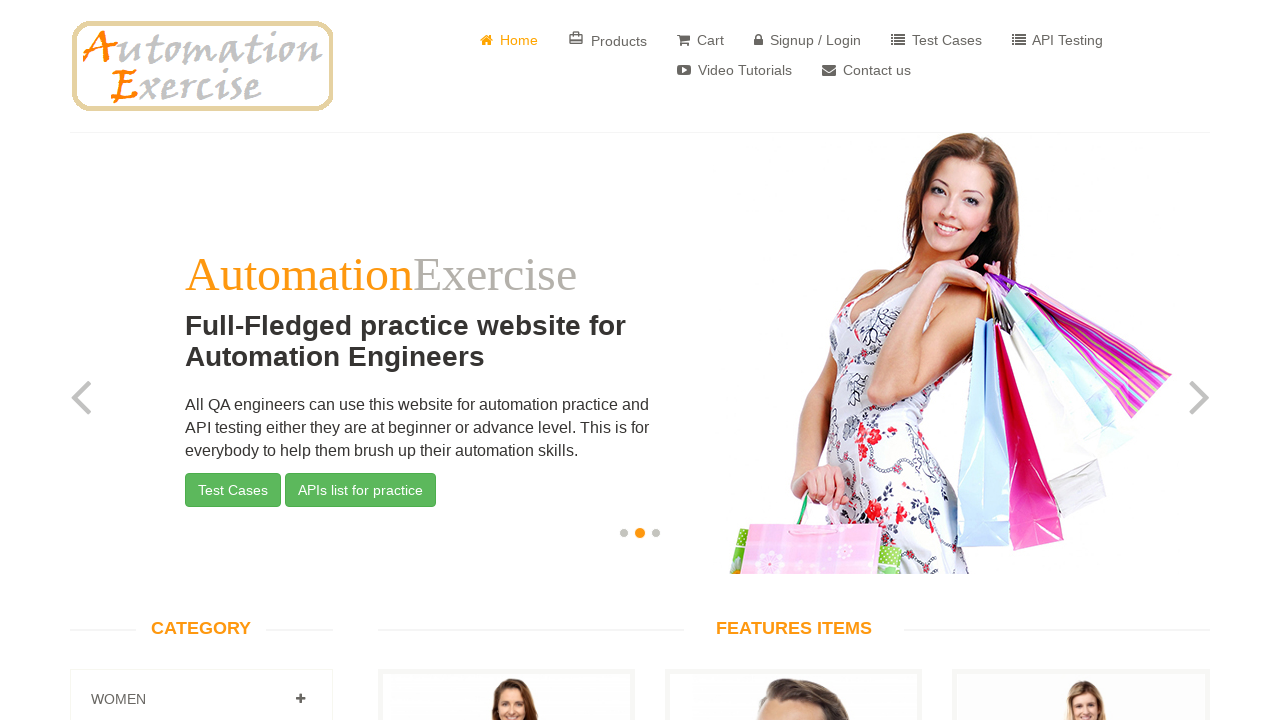